Tests checkbox functionality by finding all checkboxes in a form section and clicking each one that is not already selected

Starting URL: http://echoecho.com/htmlforms09.htm

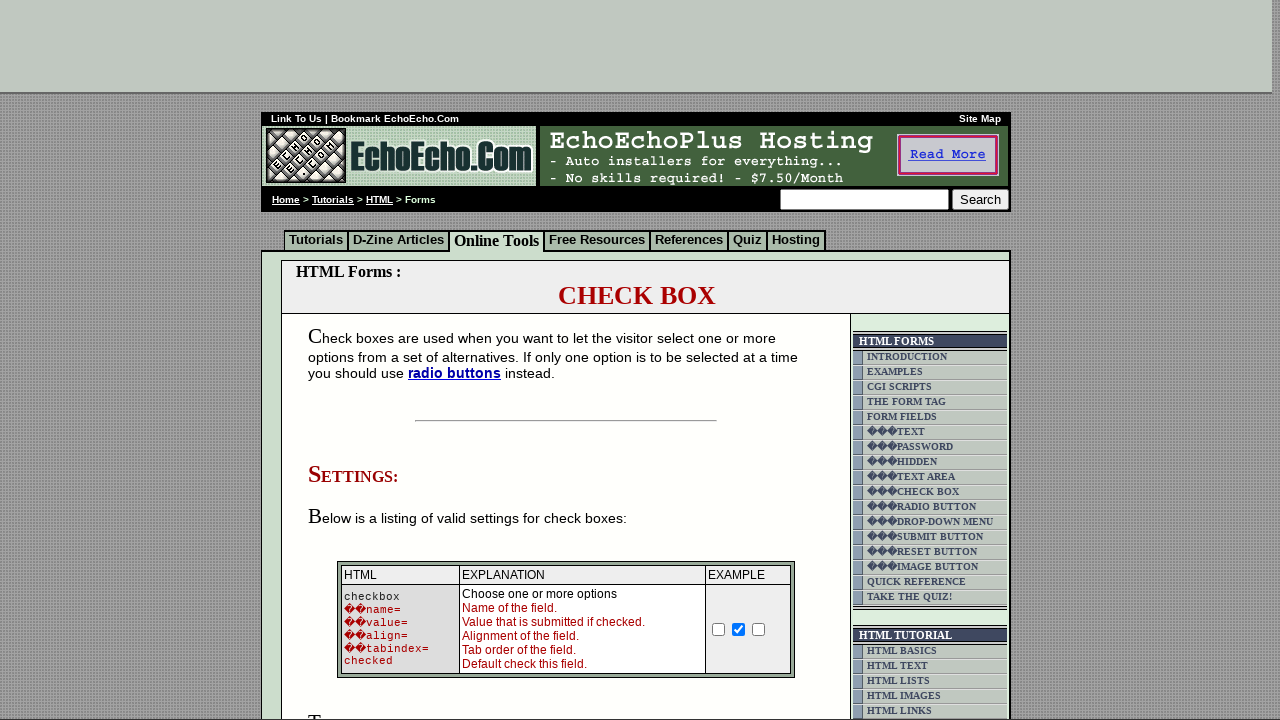

Waited for form to load
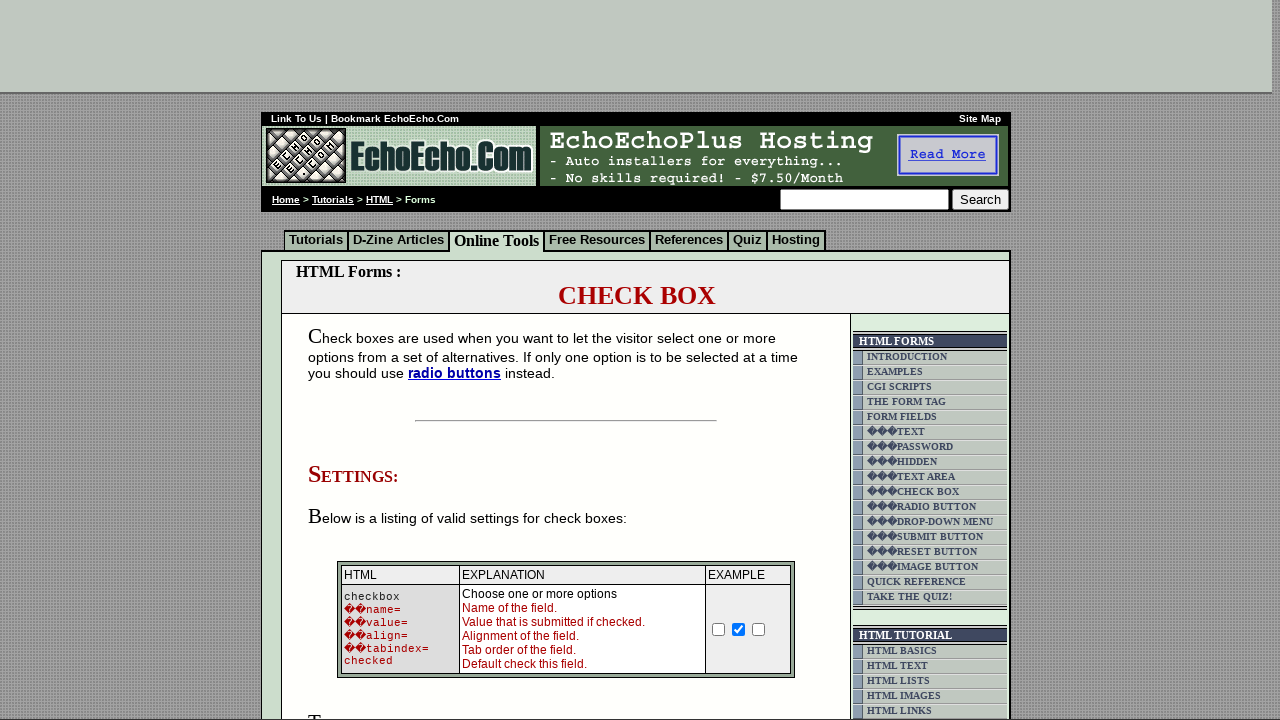

Found all checkboxes in form table
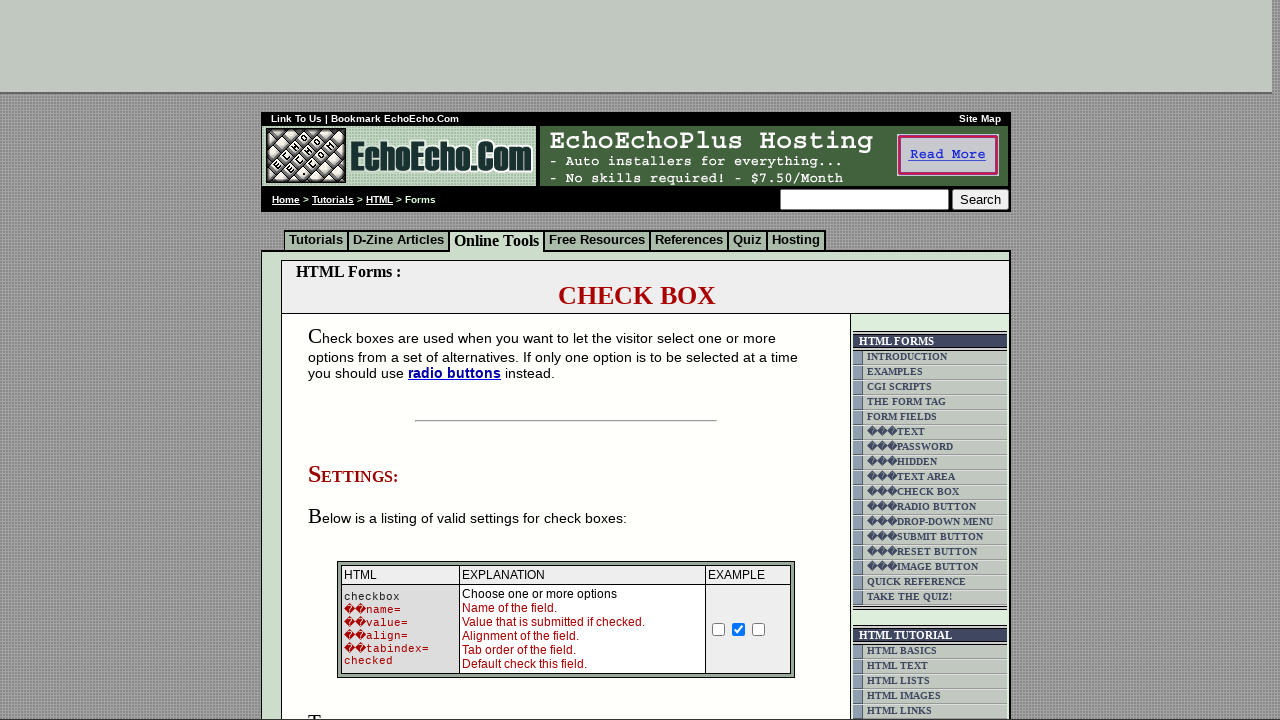

Clicked an unchecked checkbox at (719, 629) on form table input[type='checkbox'] >> nth=0
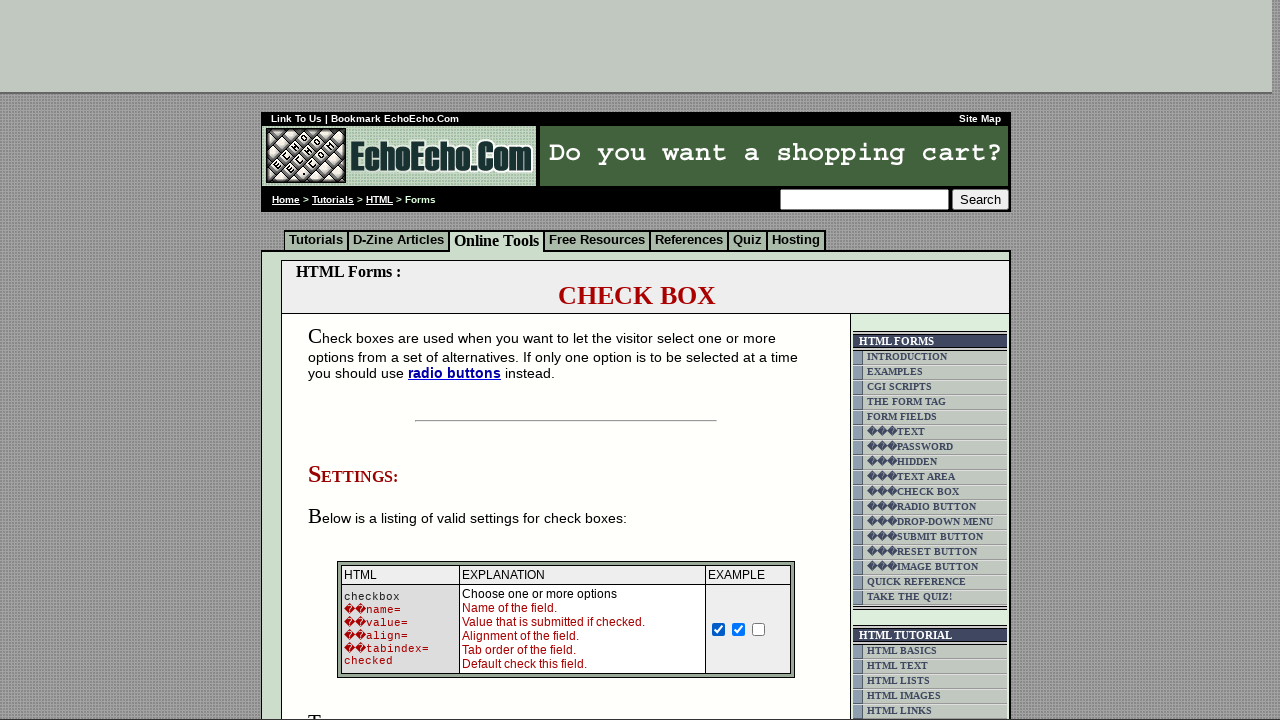

Clicked an unchecked checkbox at (759, 629) on form table input[type='checkbox'] >> nth=2
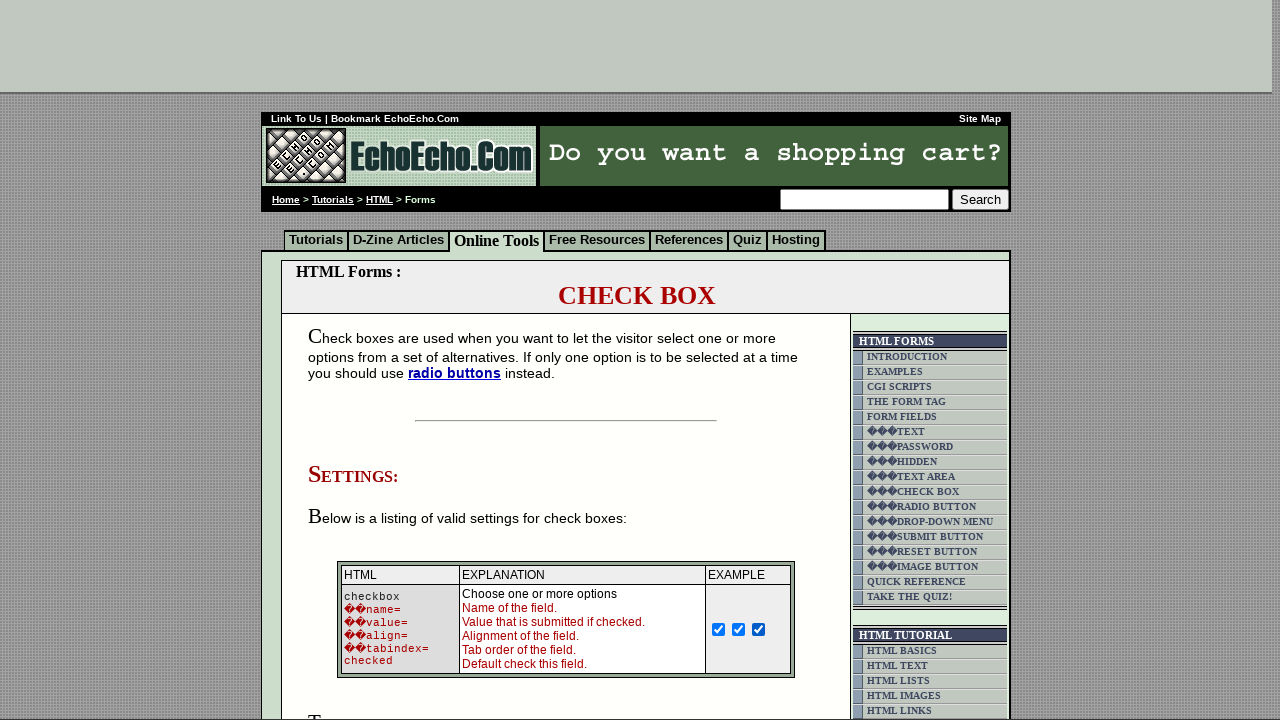

Clicked an unchecked checkbox at (354, 360) on form table input[type='checkbox'] >> nth=3
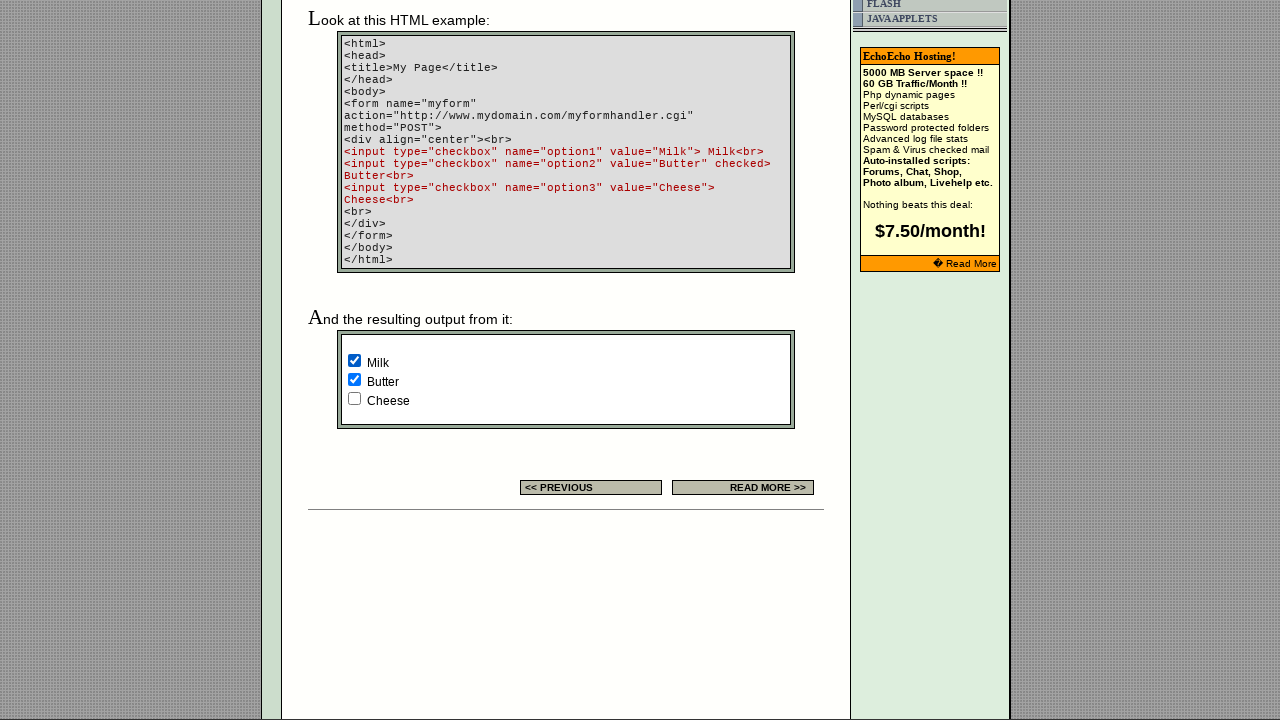

Clicked an unchecked checkbox at (354, 398) on form table input[type='checkbox'] >> nth=5
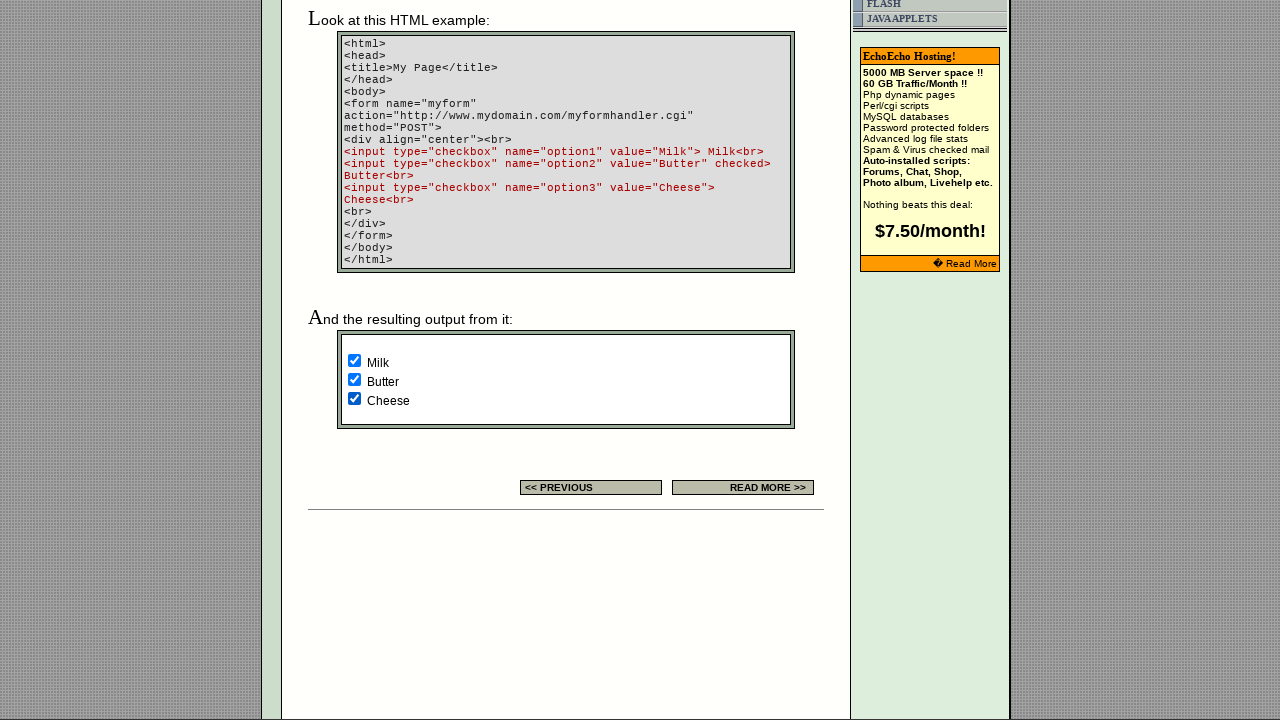

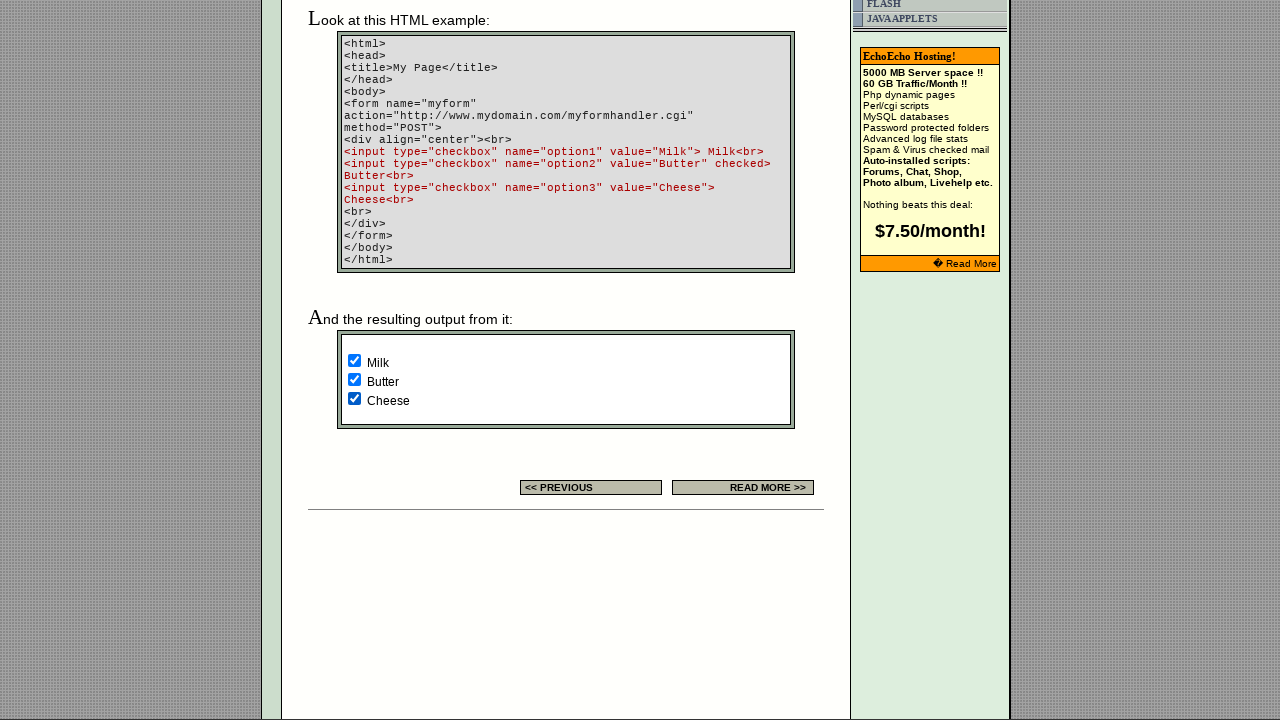